Tests the add/remove elements functionality by clicking "Add Element" button, verifying the "Delete" button appears, clicking it to remove it, and verifying it disappears.

Starting URL: https://the-internet.herokuapp.com/add_remove_elements/

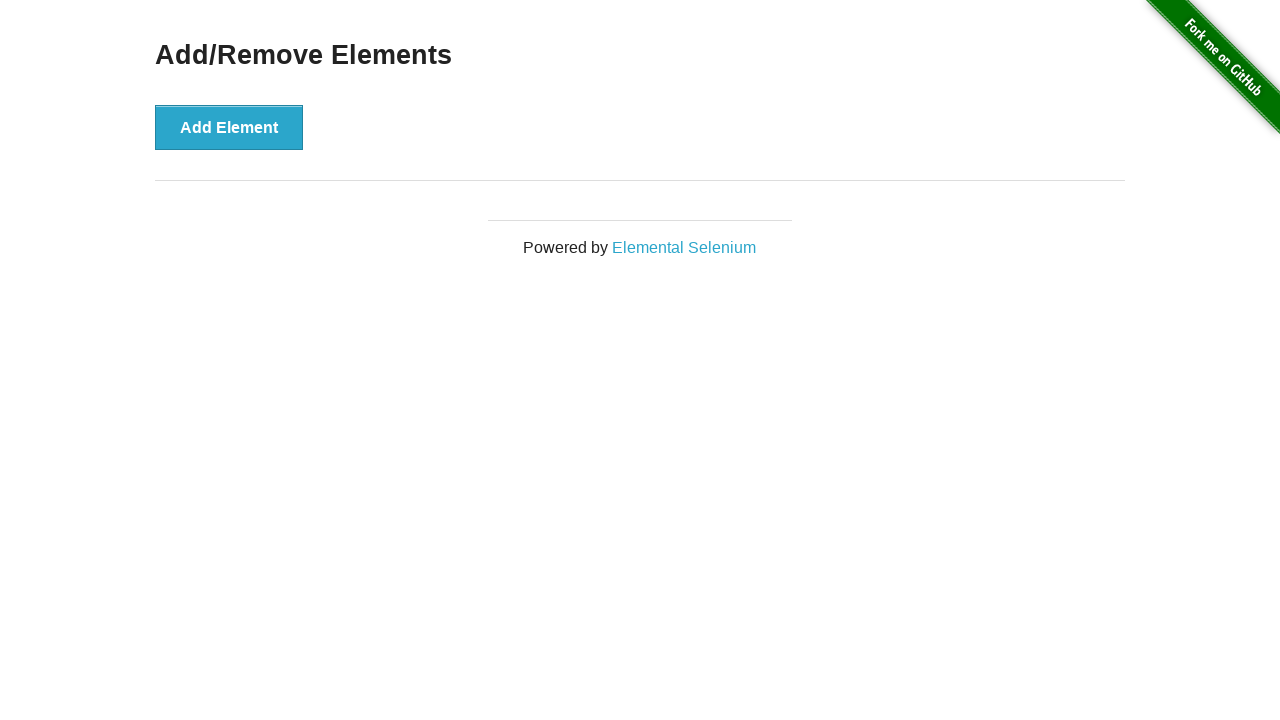

Navigated to add/remove elements page
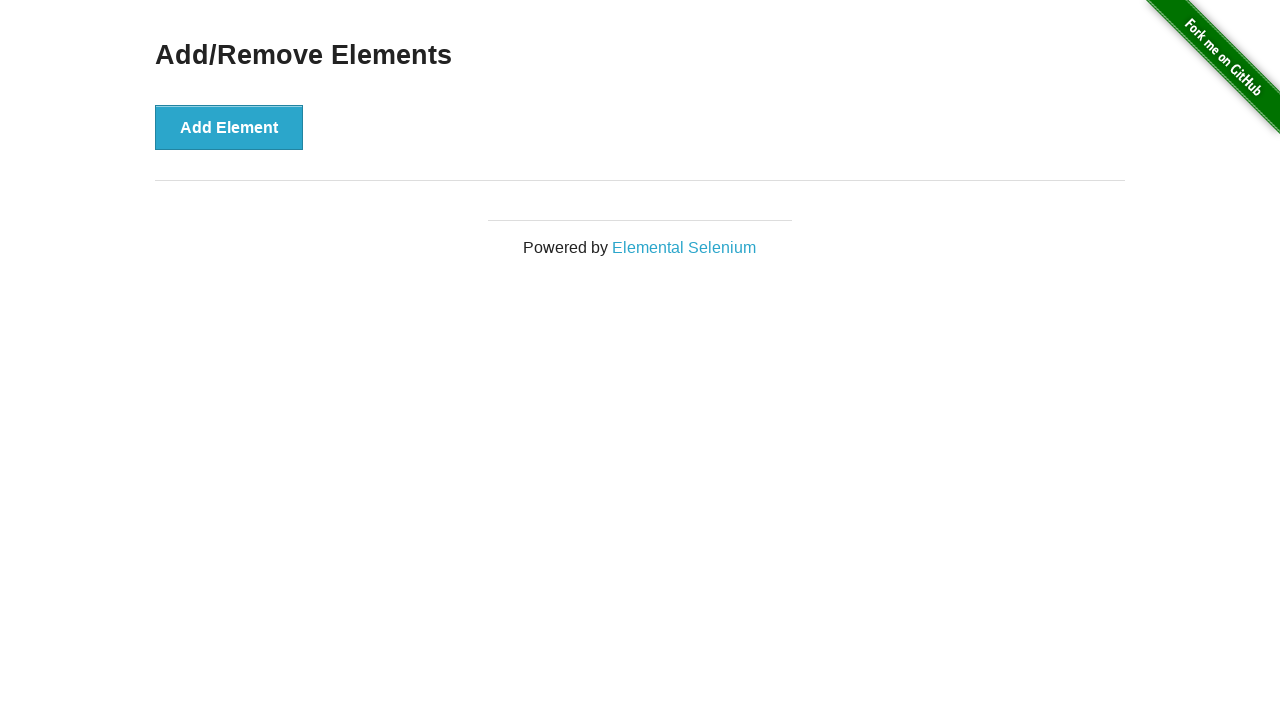

Clicked 'Add Element' button at (229, 127) on button[onclick='addElement()']
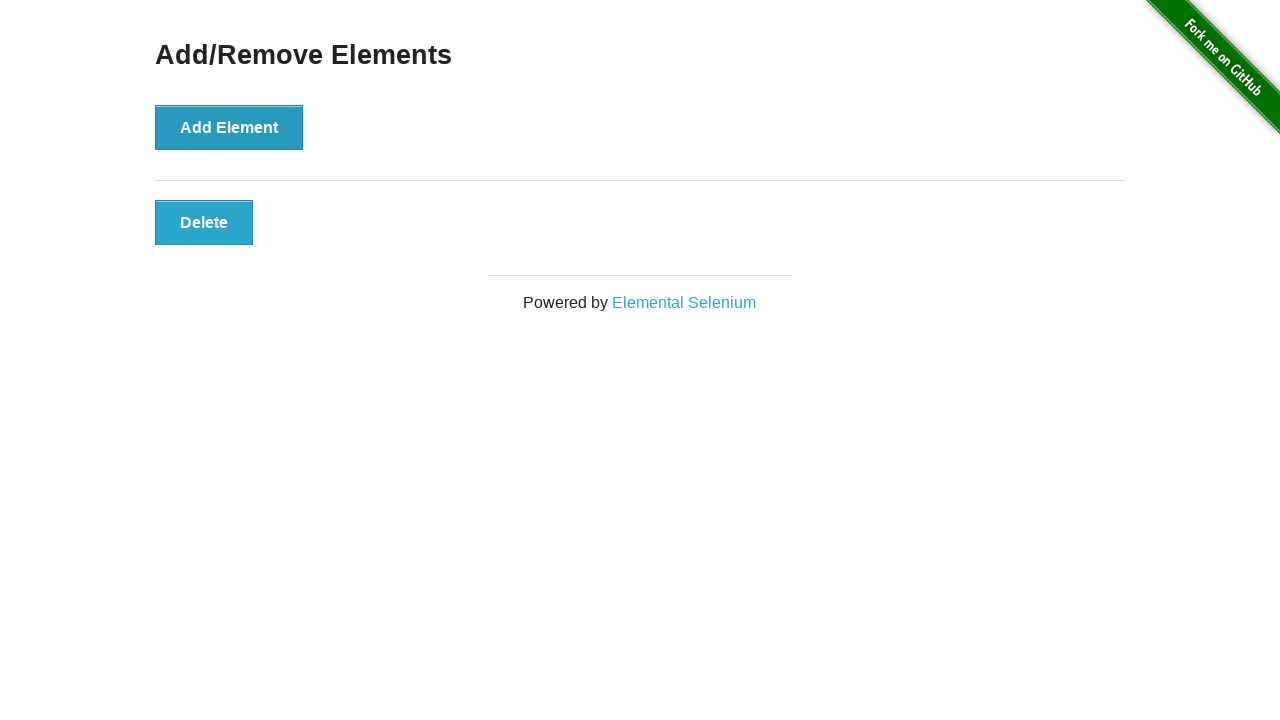

'Delete' button appeared after adding element
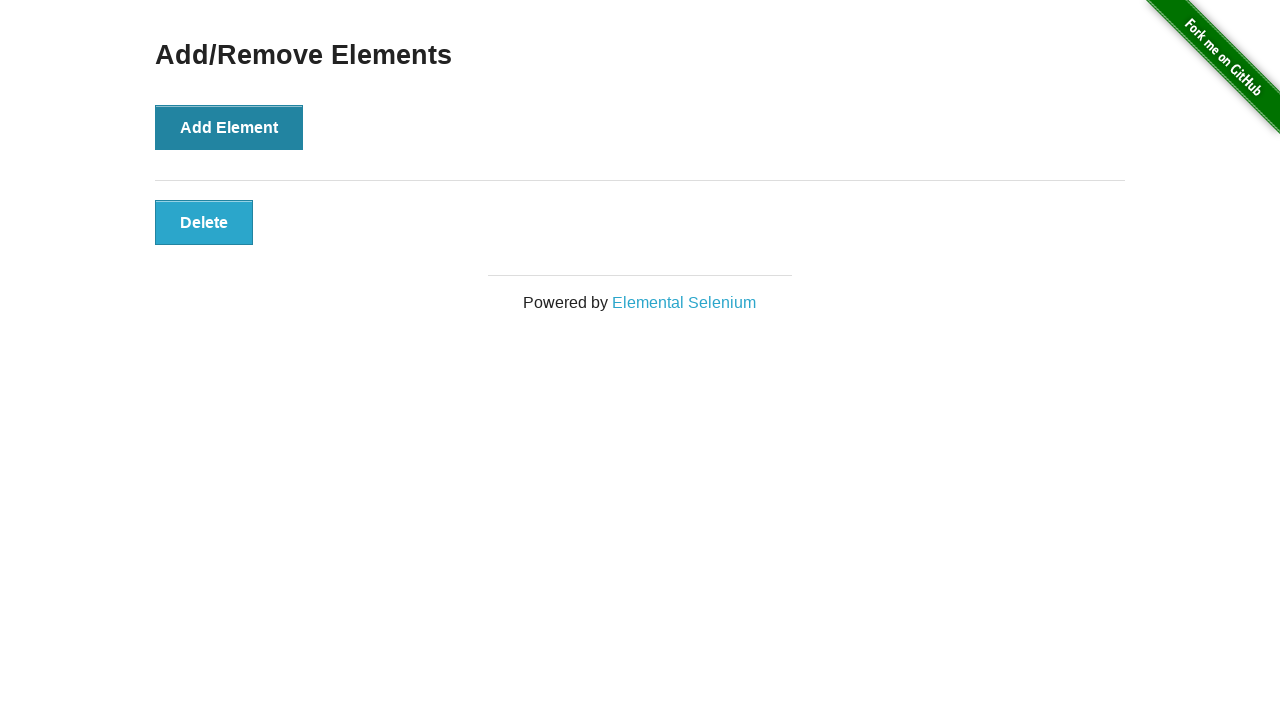

Verified 'Delete' button is visible
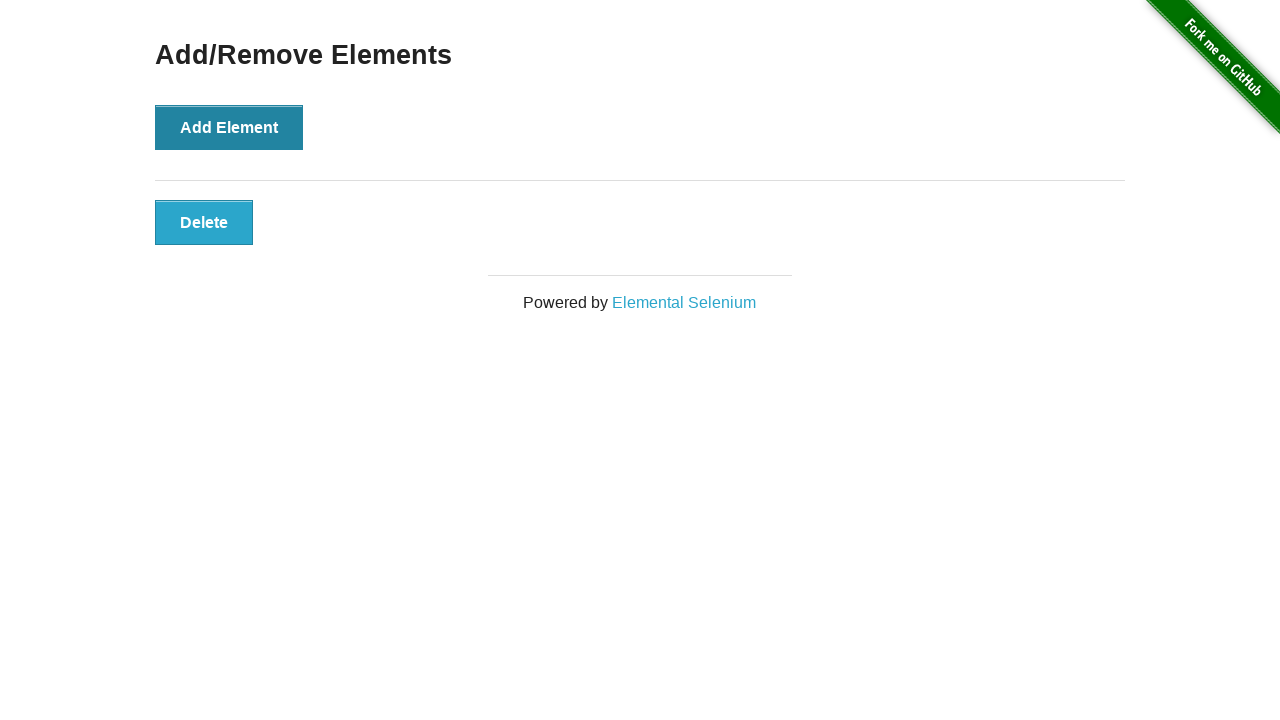

Clicked 'Delete' button to remove element at (204, 222) on button.added-manually
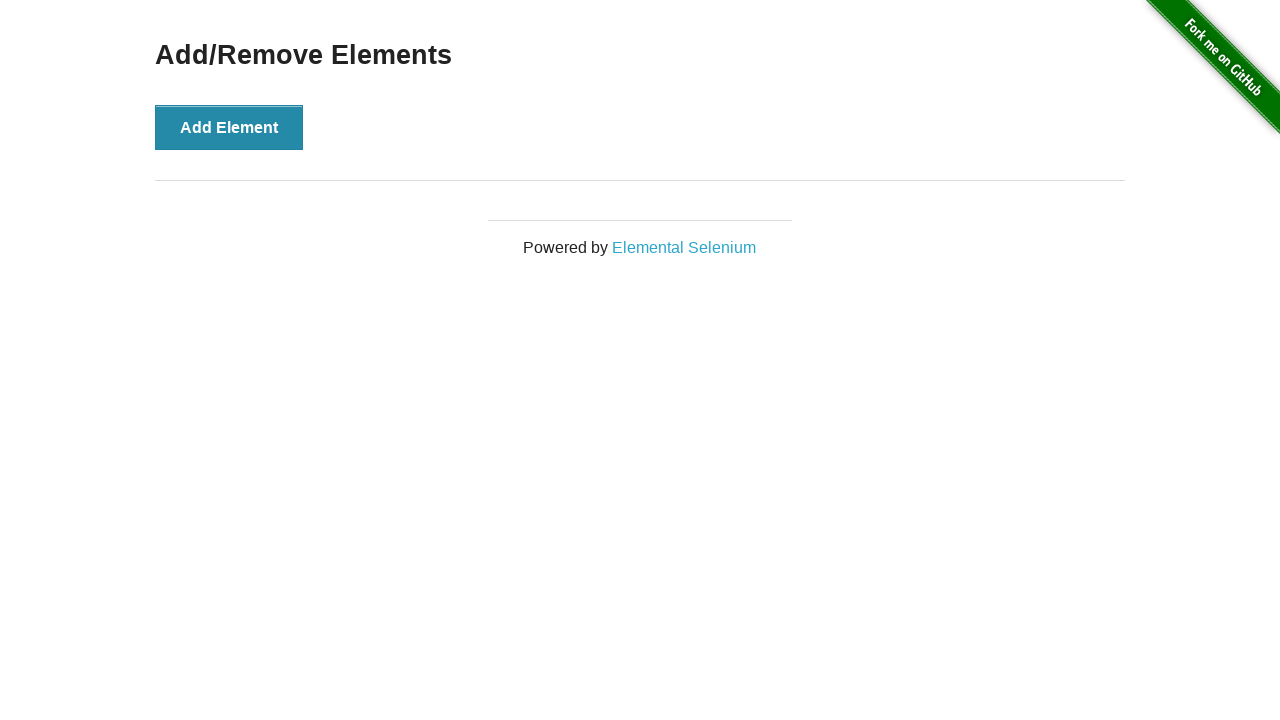

'Delete' button disappeared after removal
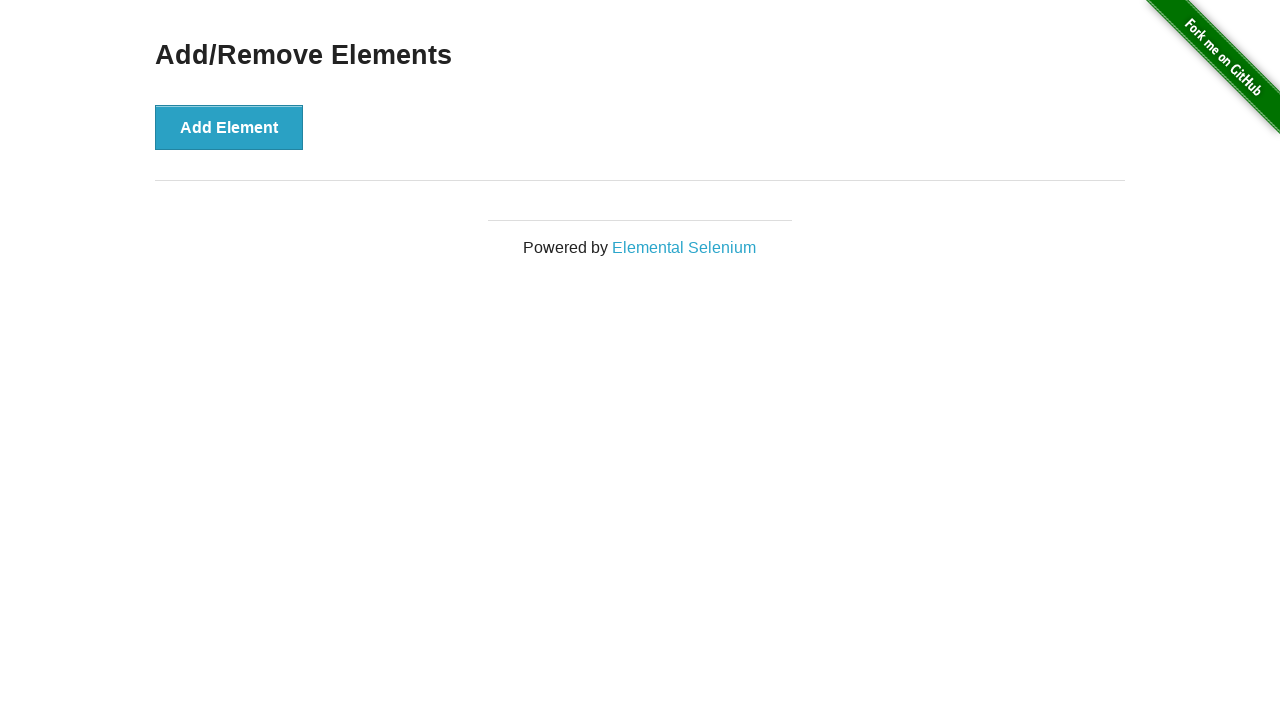

Verified 'Delete' button is no longer visible
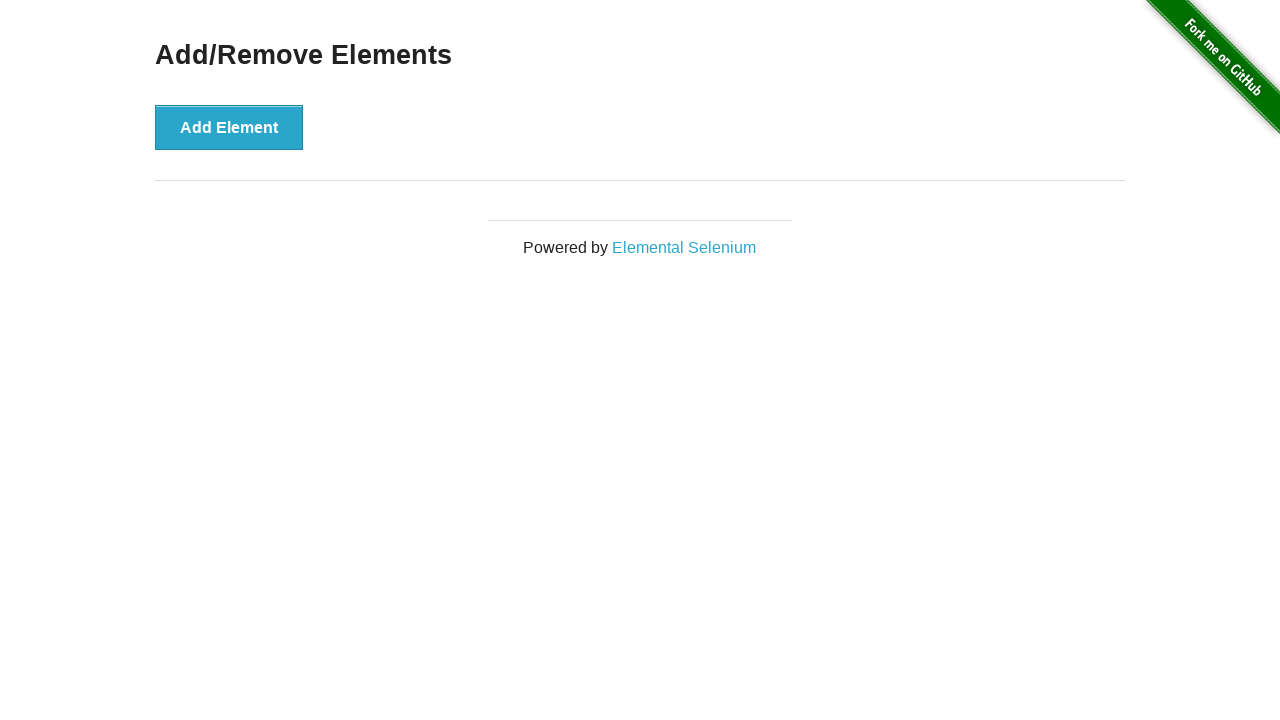

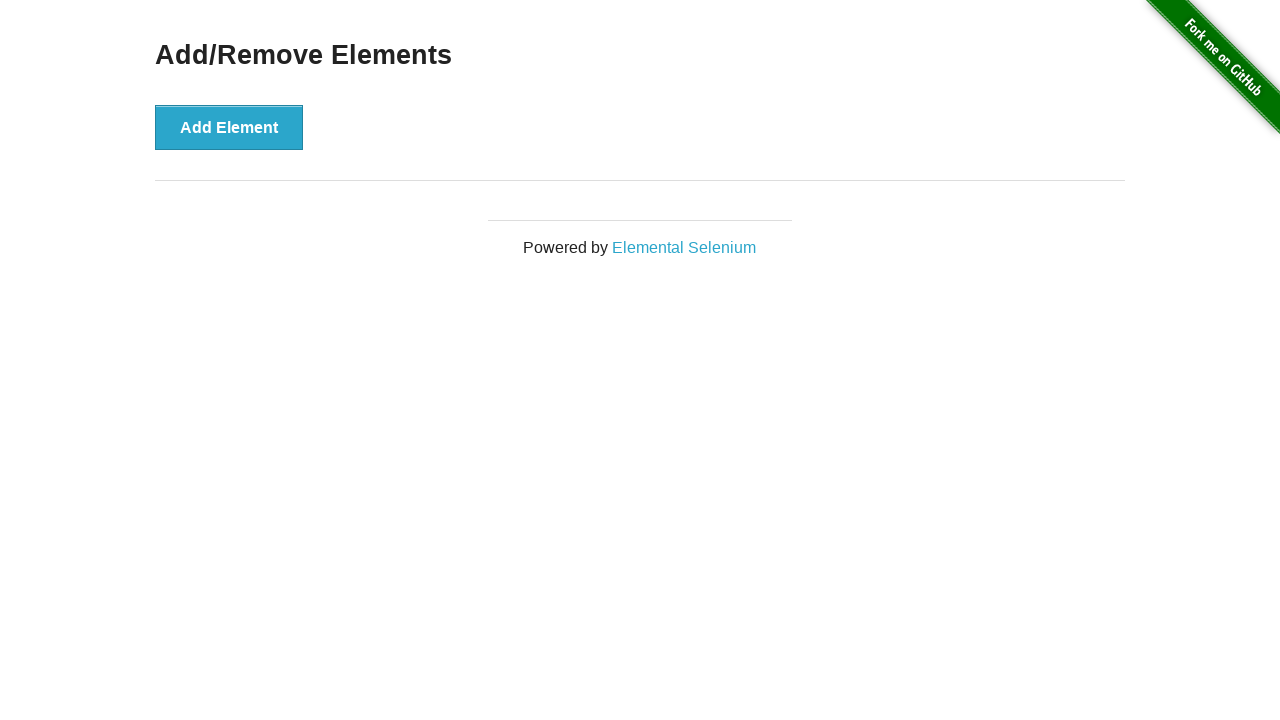